Tests a registration form by filling in first name, last name, and email fields, then submitting and verifying the success message is displayed.

Starting URL: http://suninjuly.github.io/registration1.html

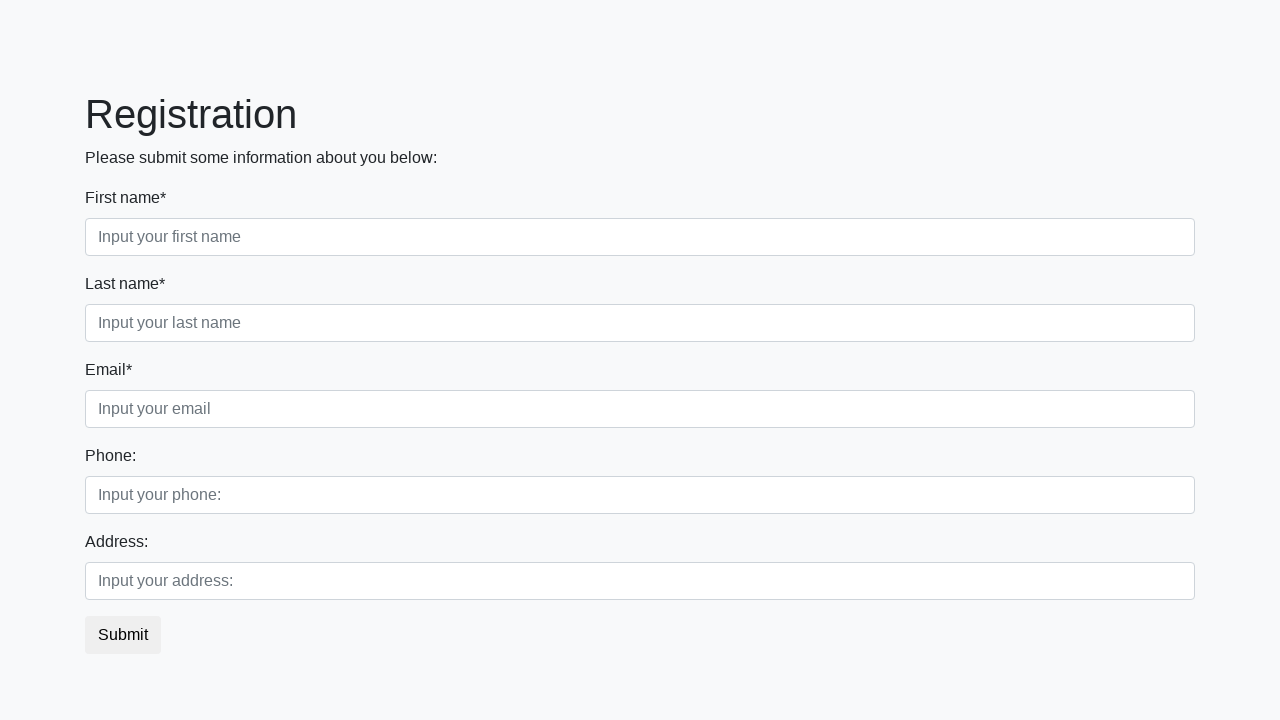

Filled first name field with 'Ivan' on input[placeholder='Input your first name']
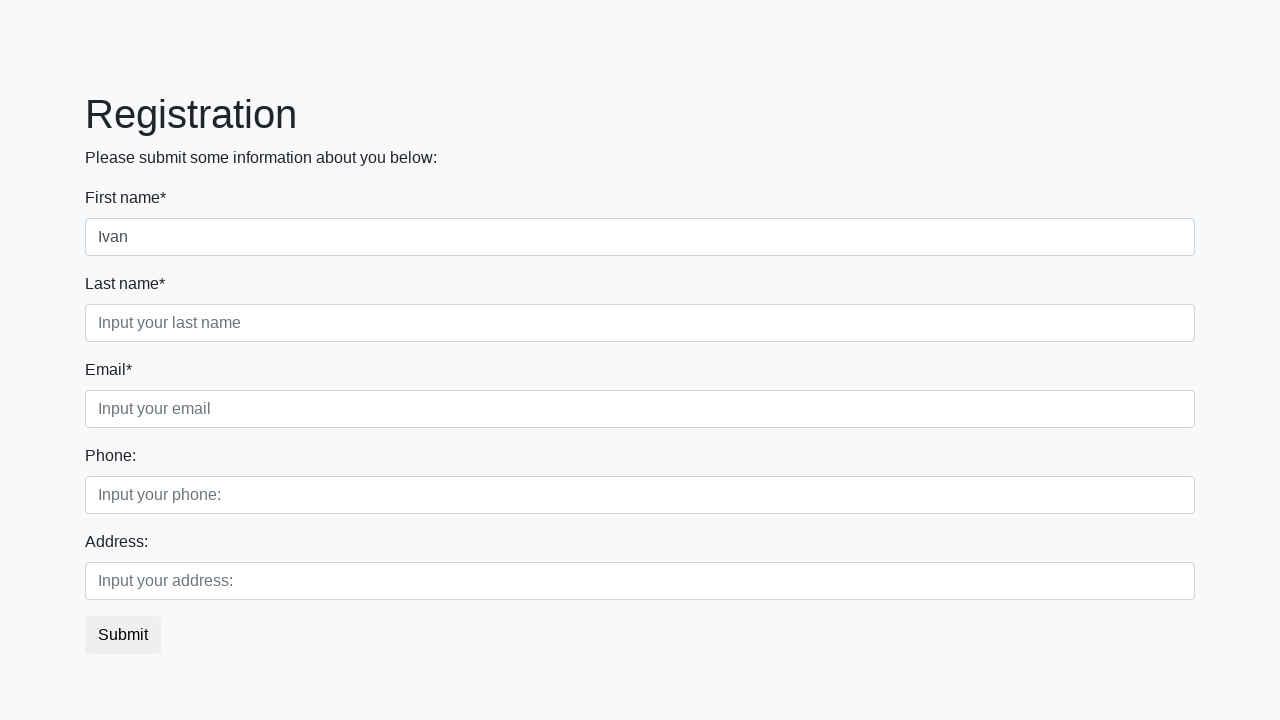

Filled last name field with 'Petrov' on input[placeholder='Input your last name']
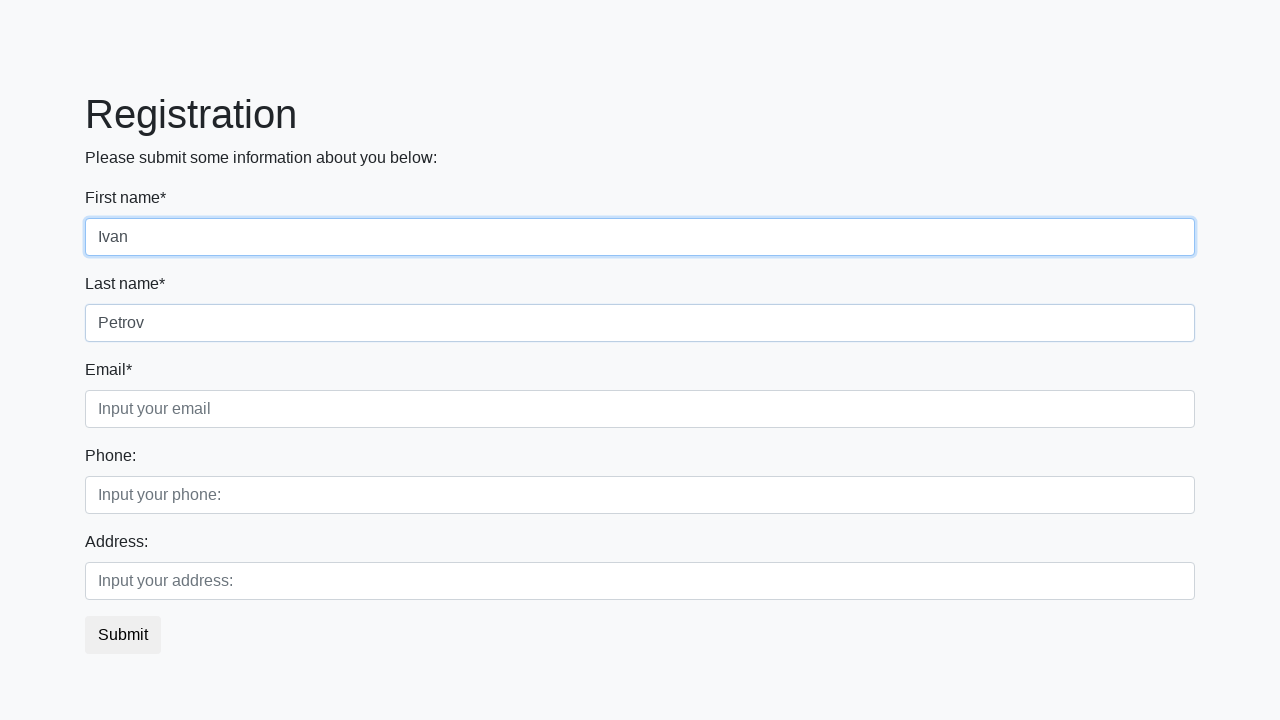

Filled email field with 'pi54321@gmail.com' on input[placeholder='Input your email']
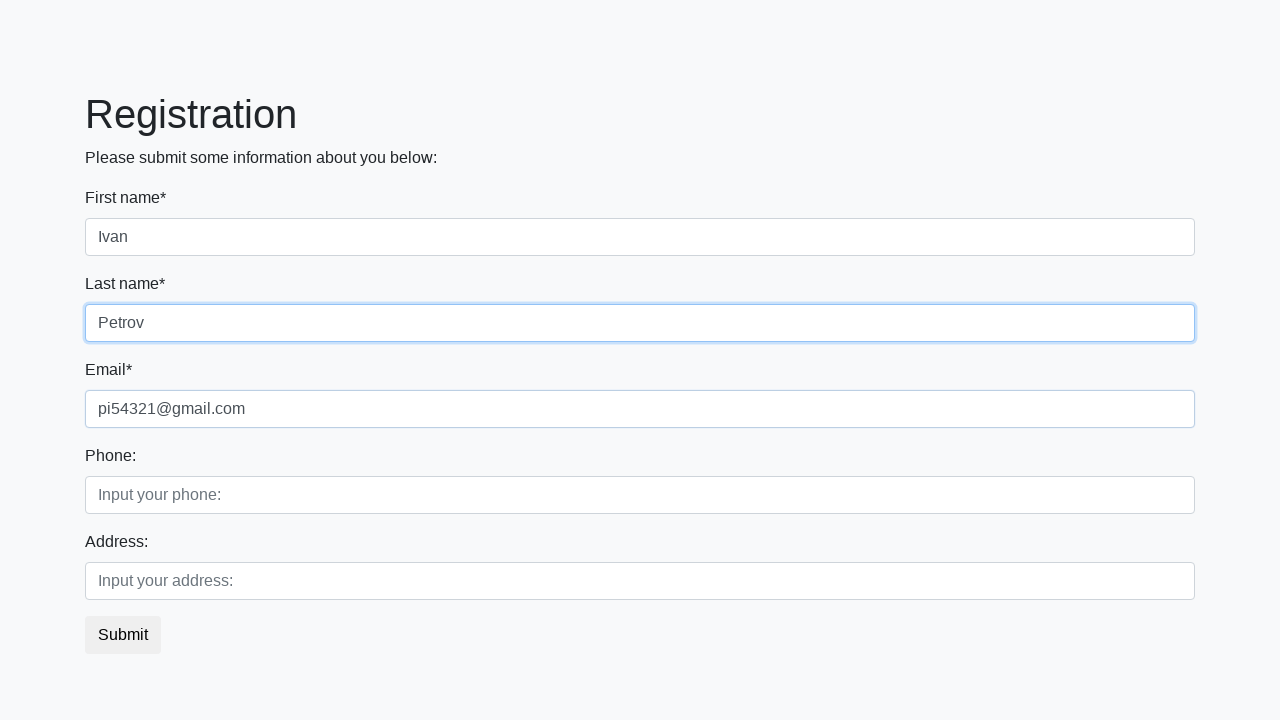

Clicked submit button to register at (123, 635) on button.btn
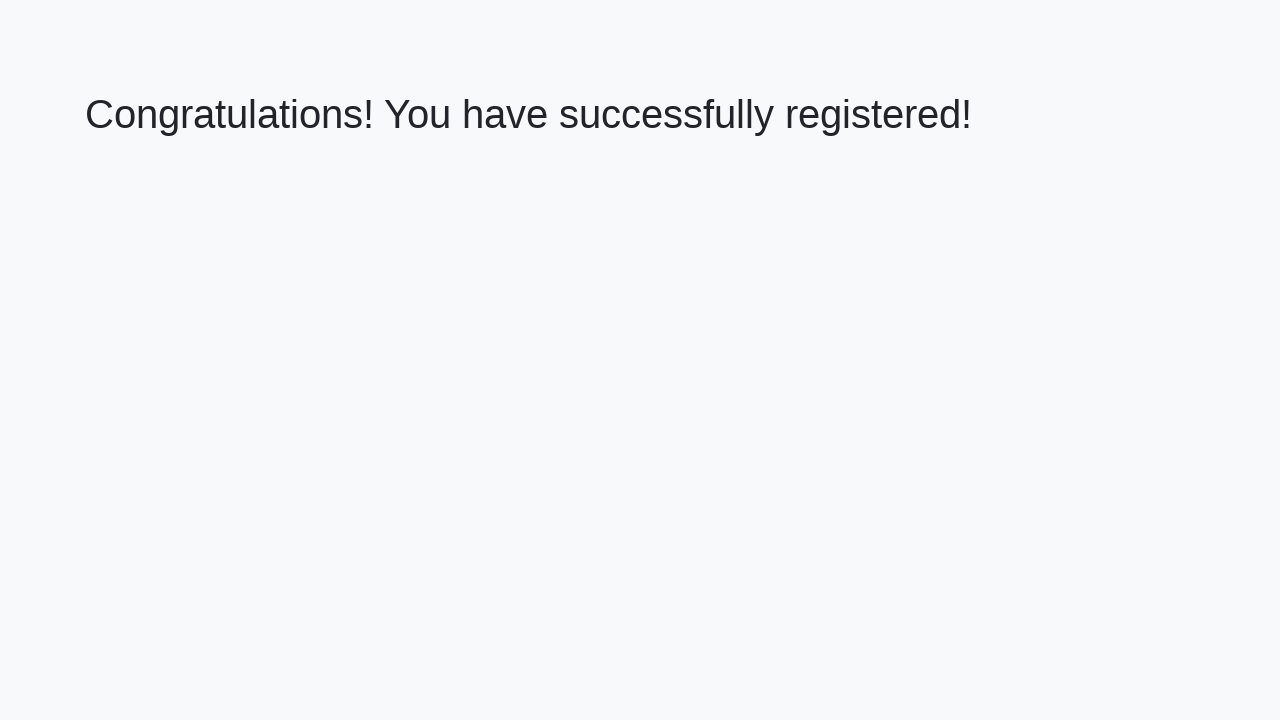

Success message heading loaded
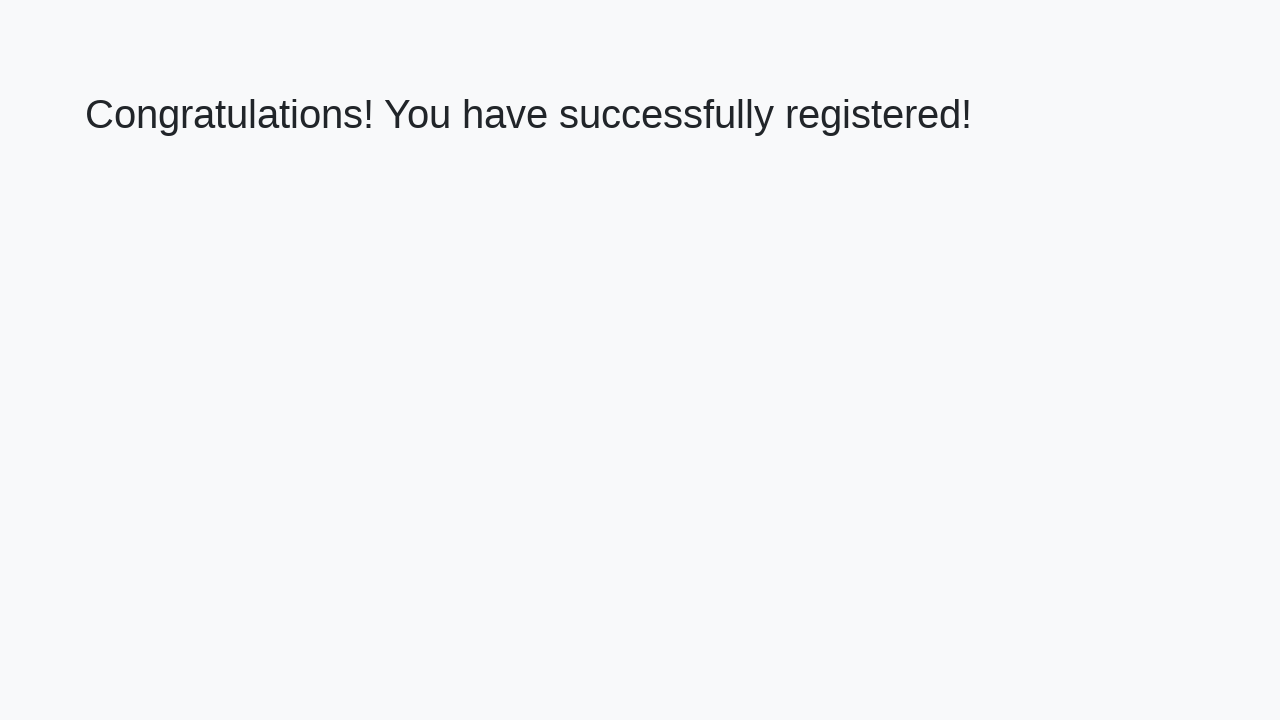

Retrieved success message text
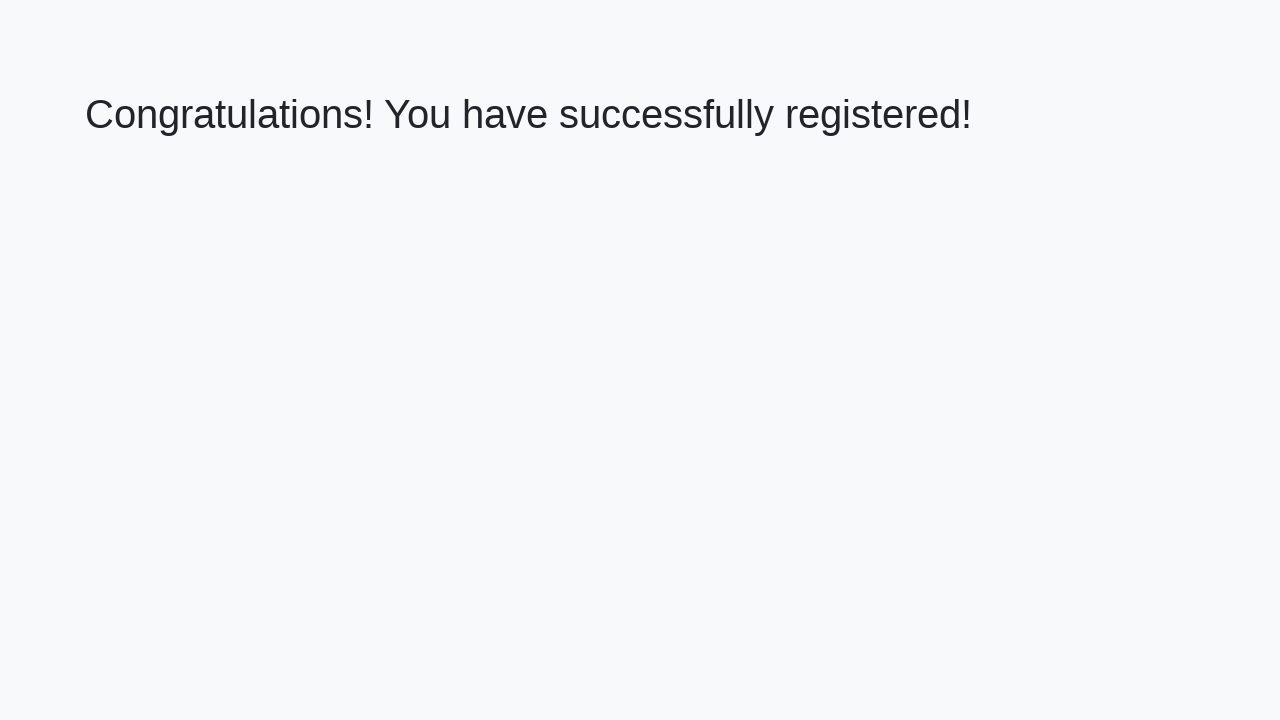

Verified success message displays correct text
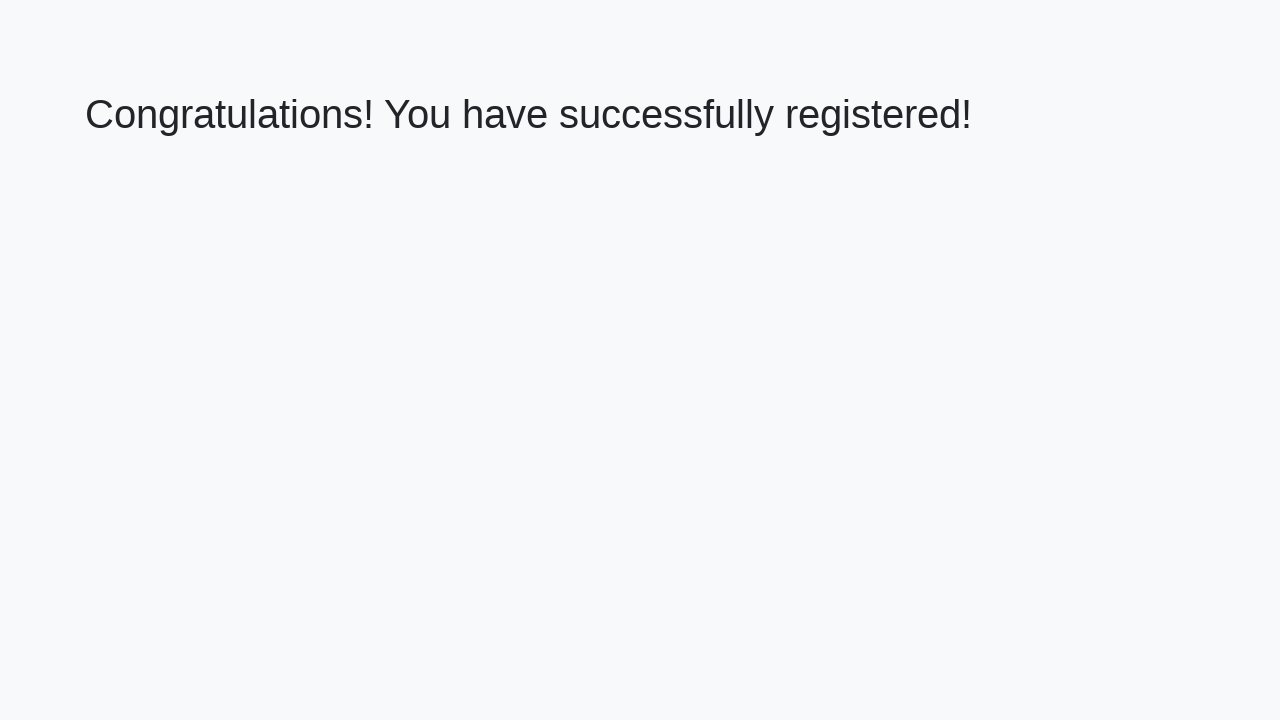

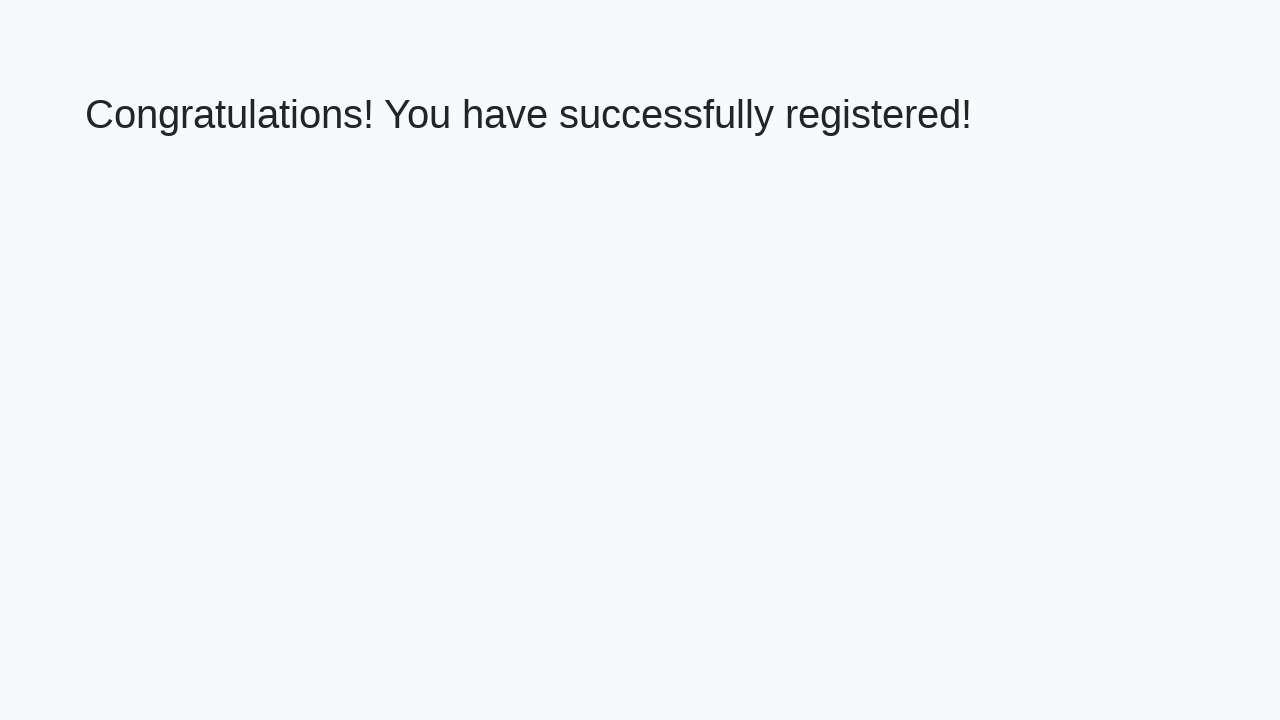